Navigates to CryptoCompare.com and verifies that the page title matches the expected cryptocurrency comparison site title.

Starting URL: https://www.cryptocompare.com

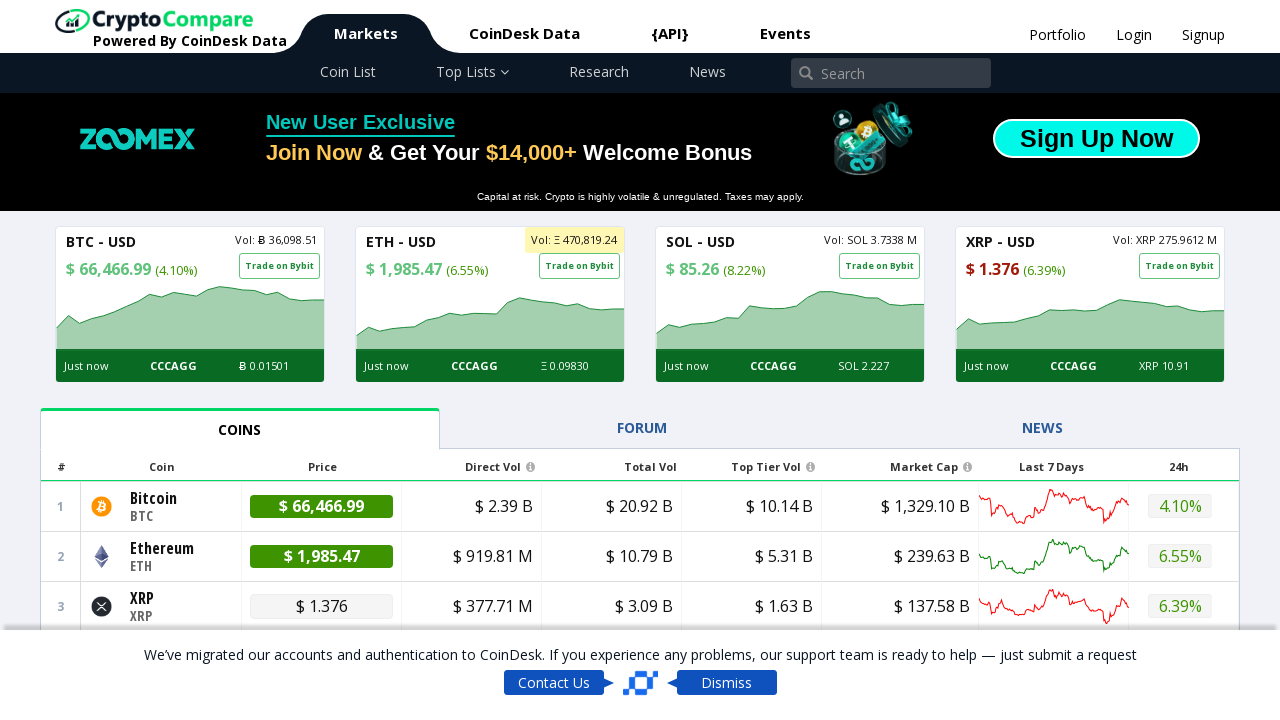

Waited for page to load with domcontentloaded state
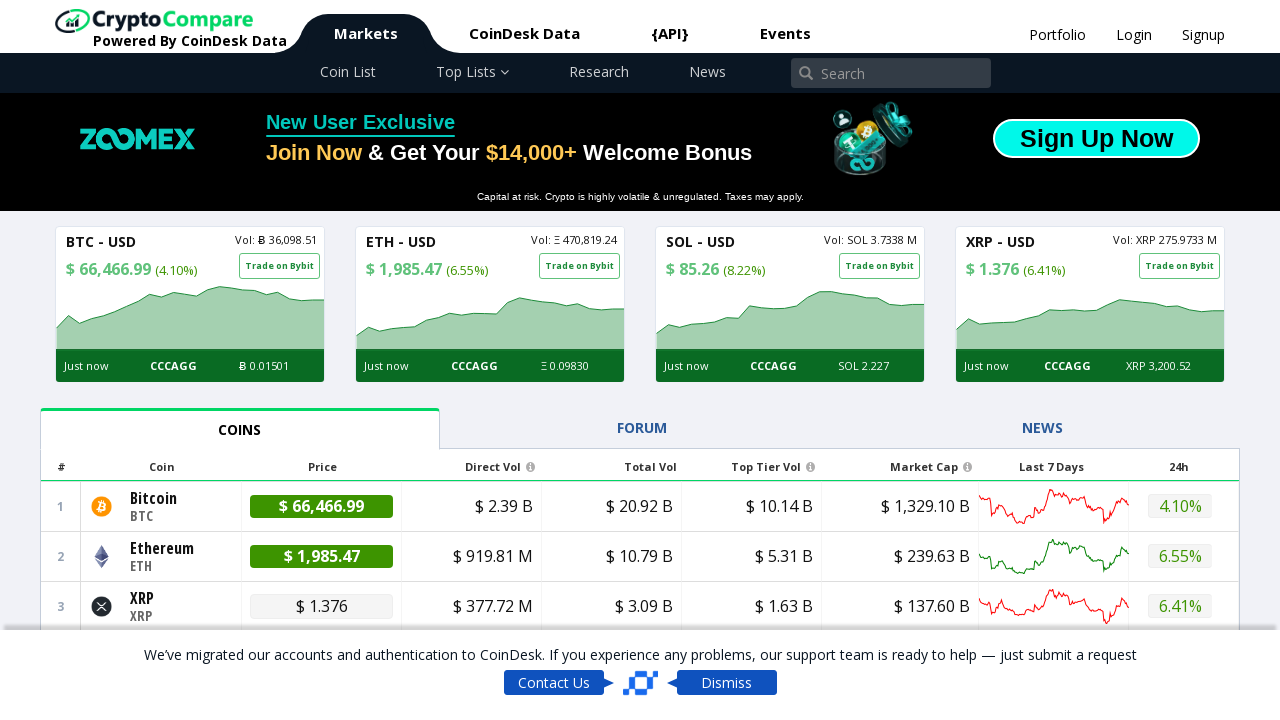

Verified page title contains 'CryptoCompare'
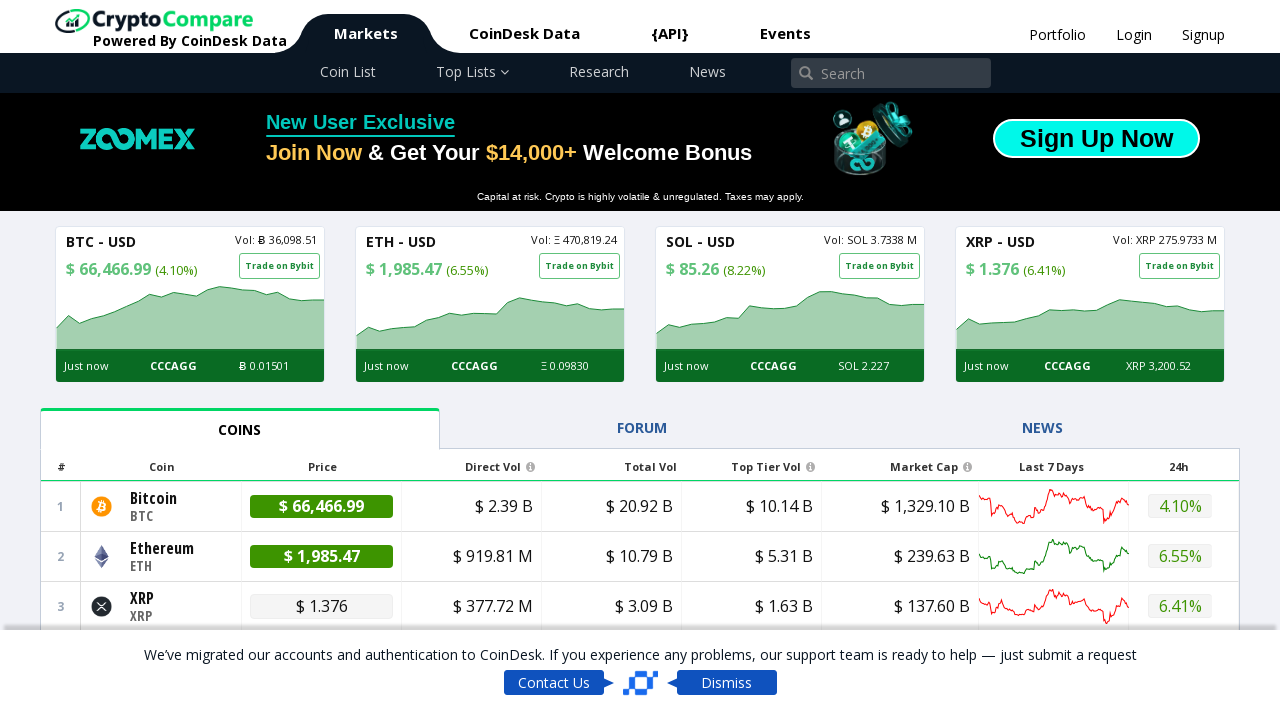

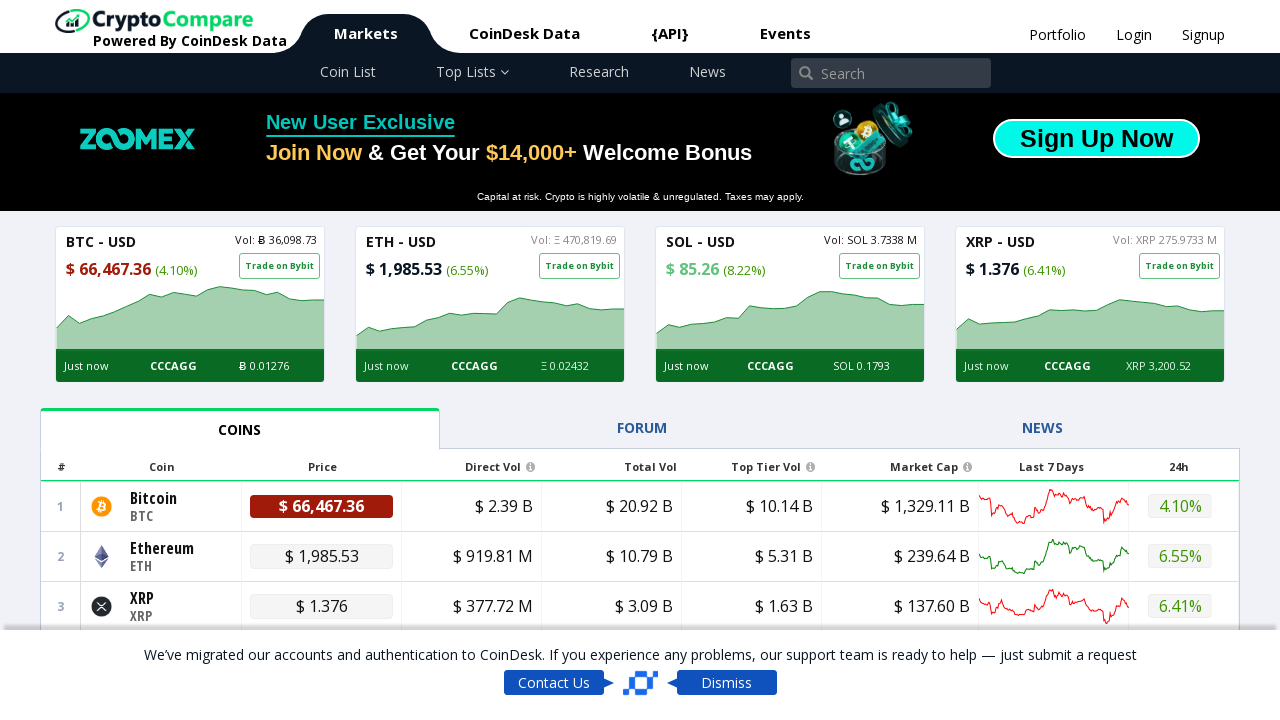